Opens YouTube homepage and then navigates to a specific YouTube video URL

Starting URL: https://www.youtube.com

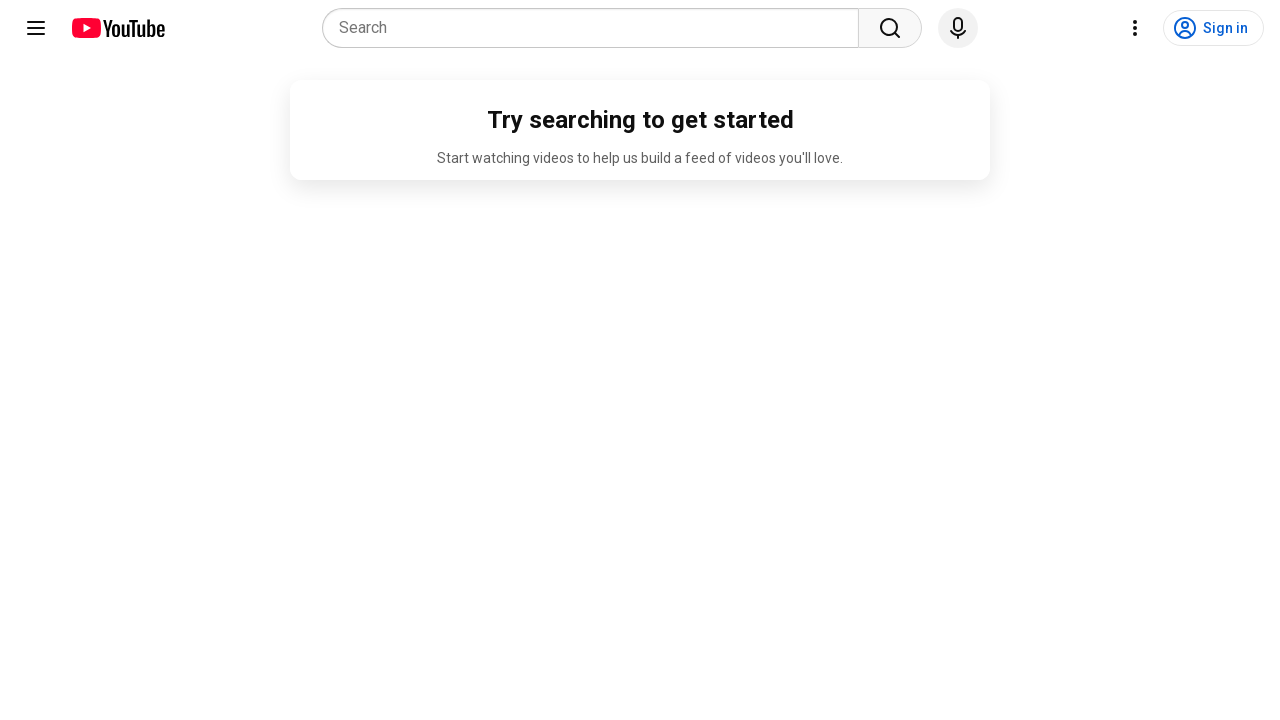

Waited 5 seconds for YouTube homepage to fully load
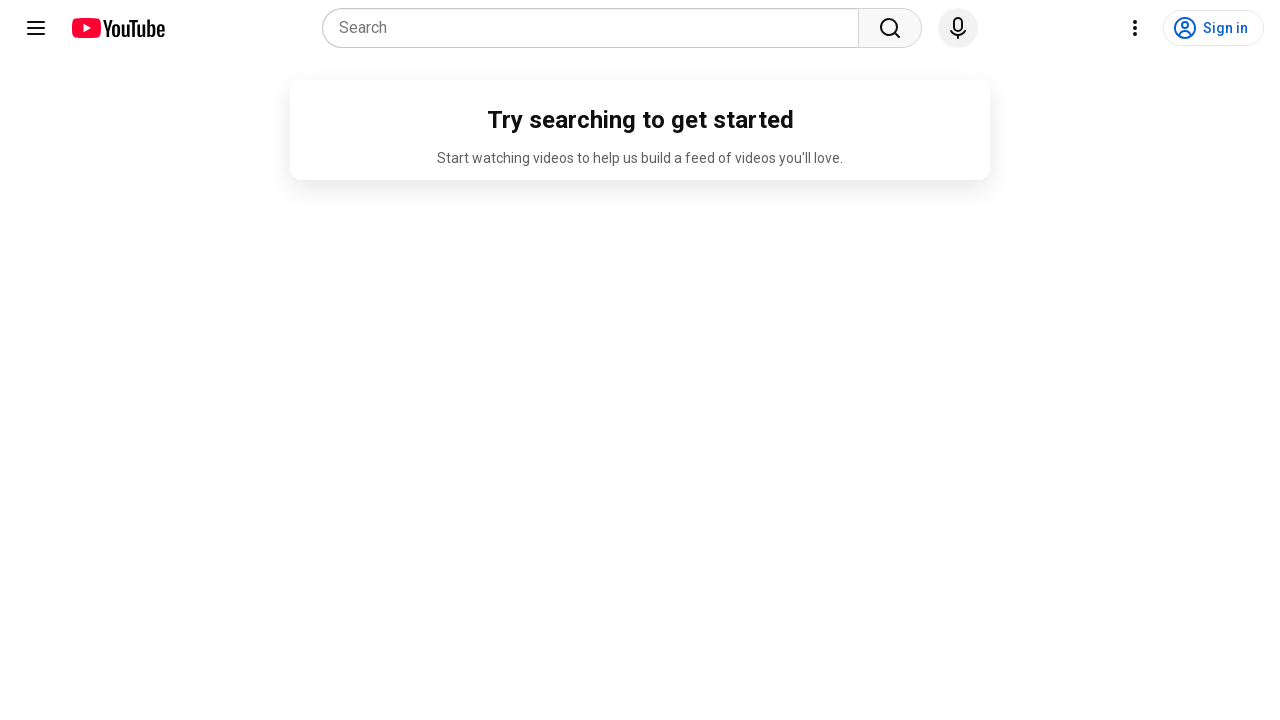

Navigated to YouTube video URL (dQw4w9WgXcQ)
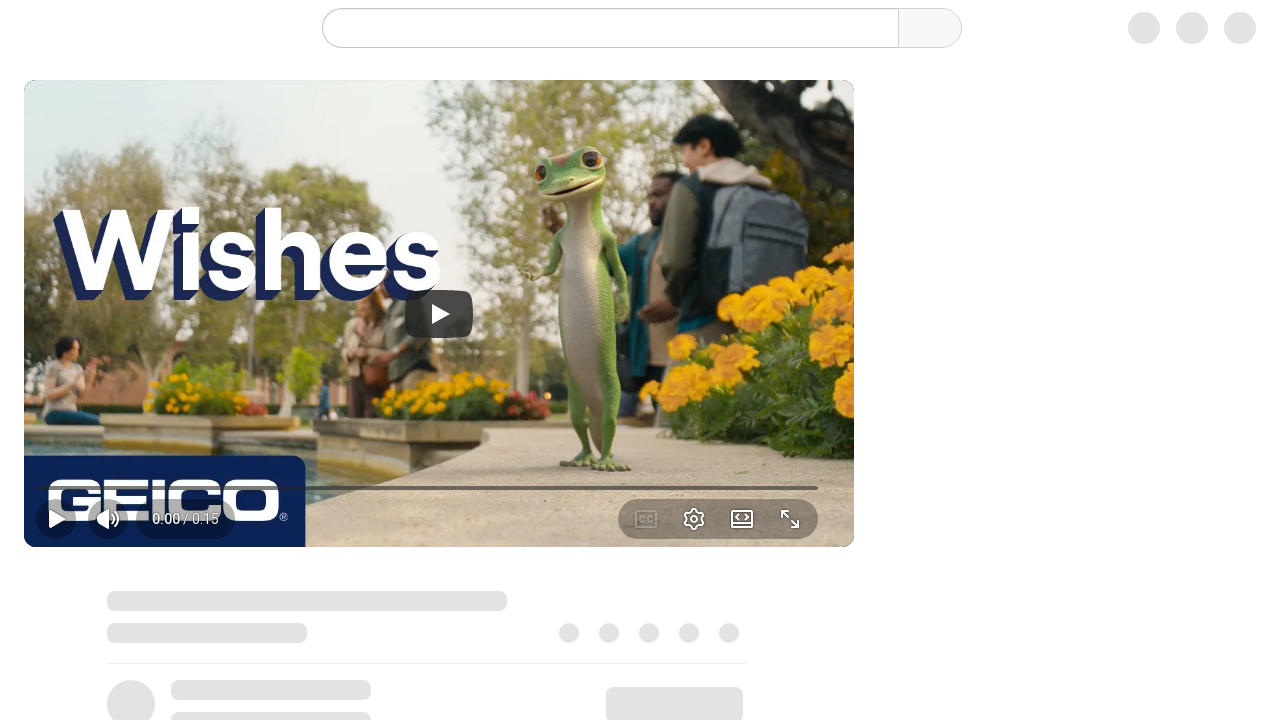

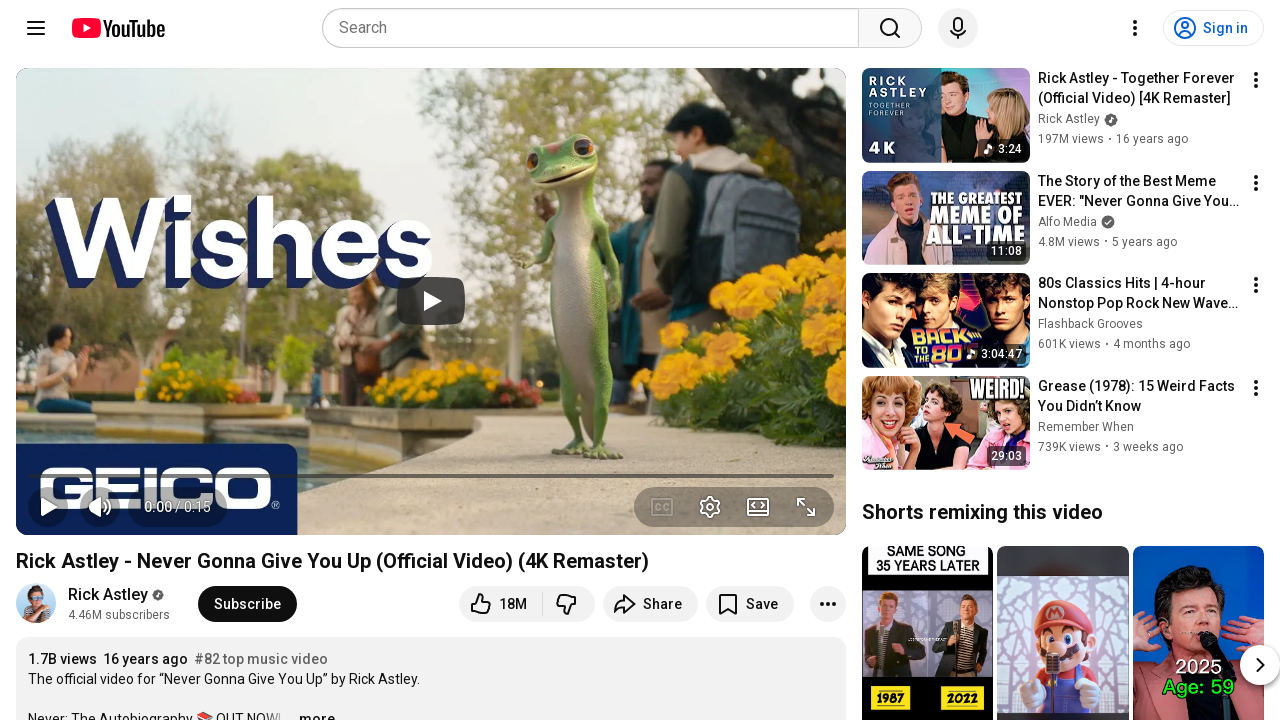